Tests that a bank manager can add a new customer by filling in first name, last name, and post code, then verifies the customer appears in the customers table.

Starting URL: https://www.globalsqa.com/angularJs-protractor/BankingProject/#/login

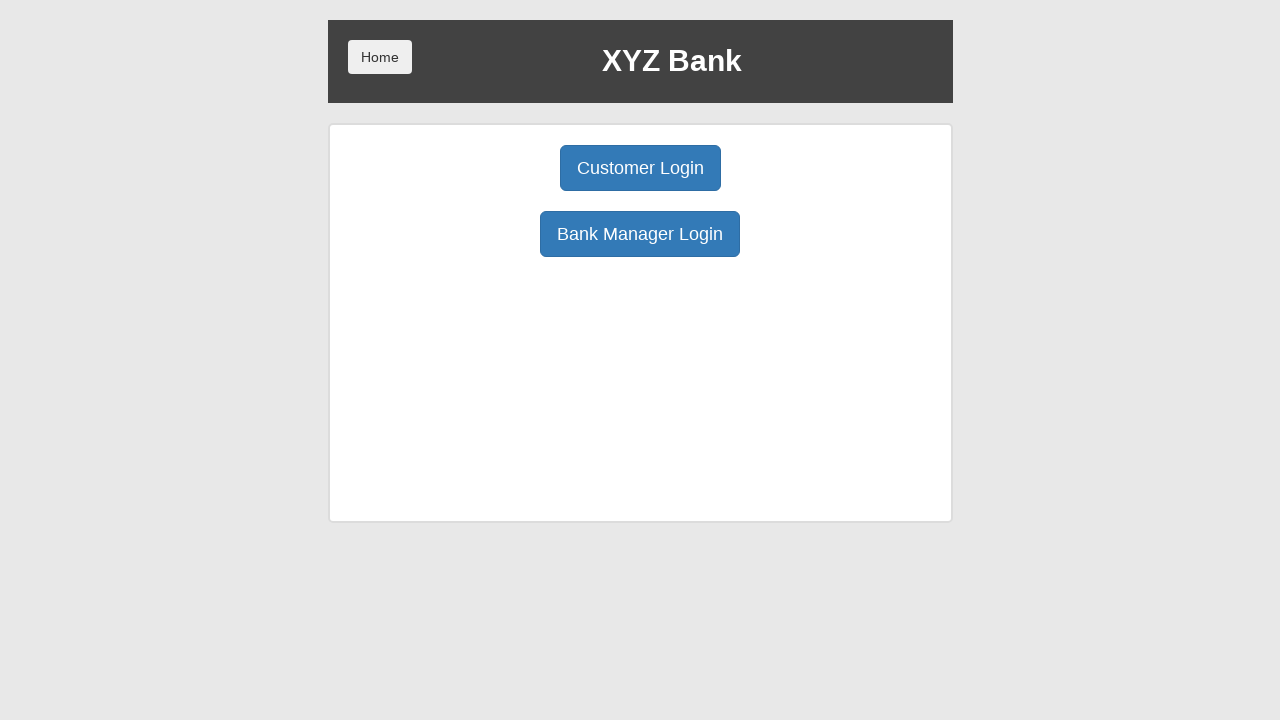

Bank Manager Login button selector is available
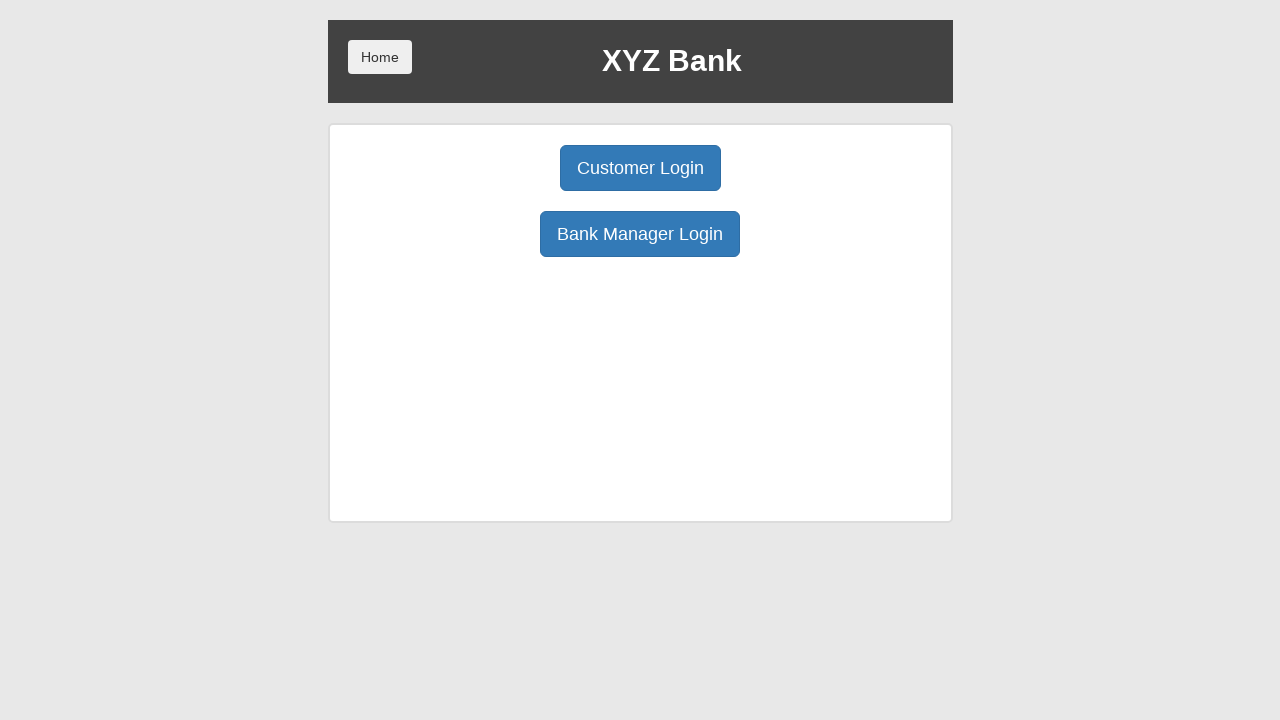

Clicked Bank Manager Login button at (640, 234) on role=button[name='Bank Manager Login']
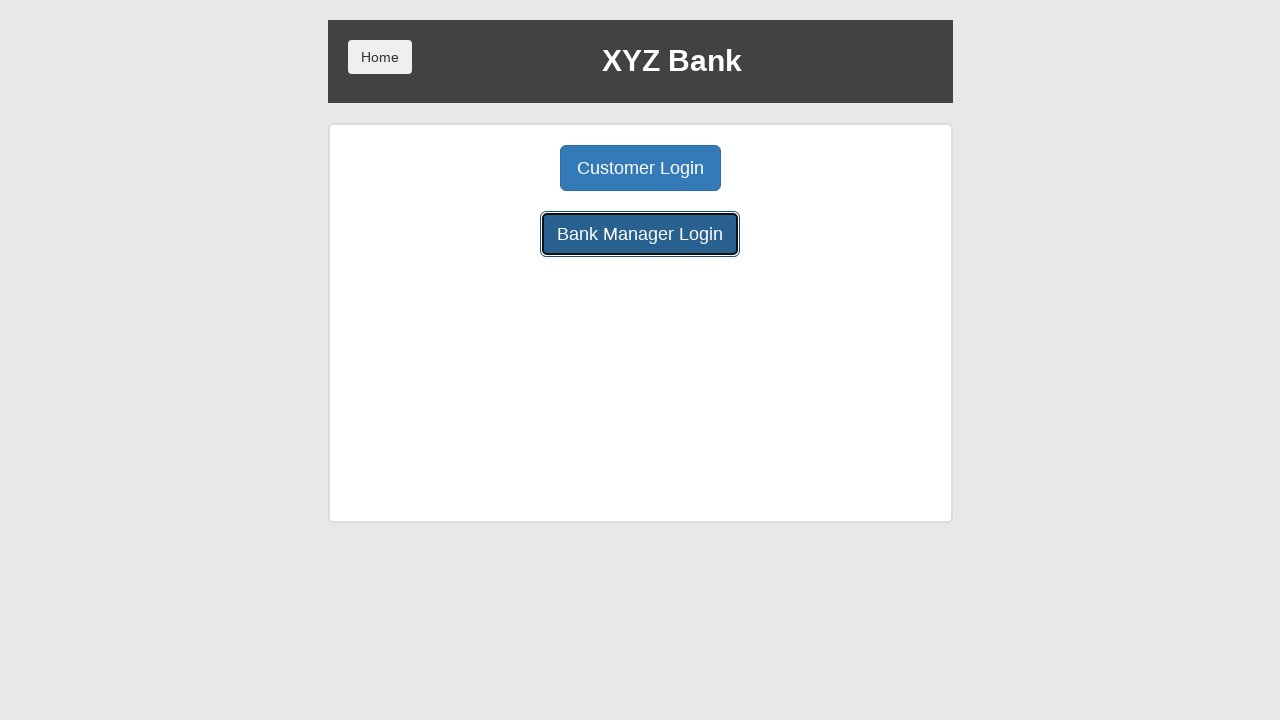

Add Customer button selector is available
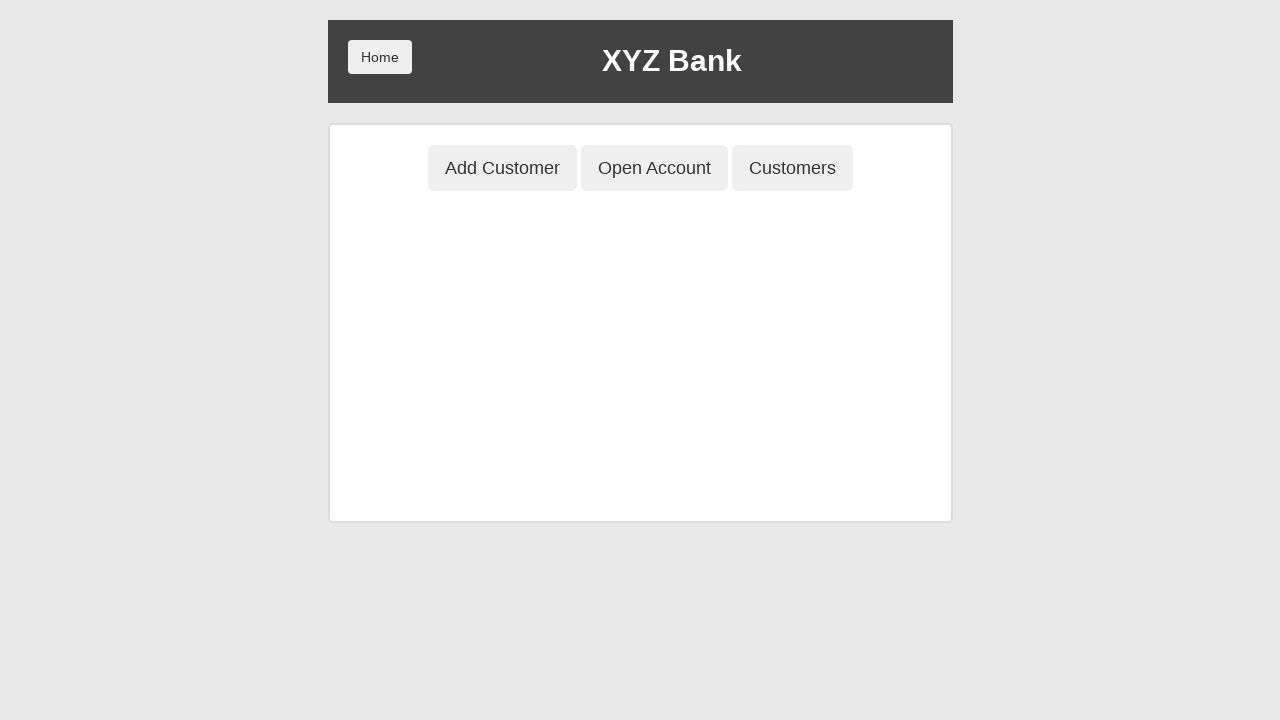

Clicked Add Customer button at (502, 168) on role=button[name='Add Customer']
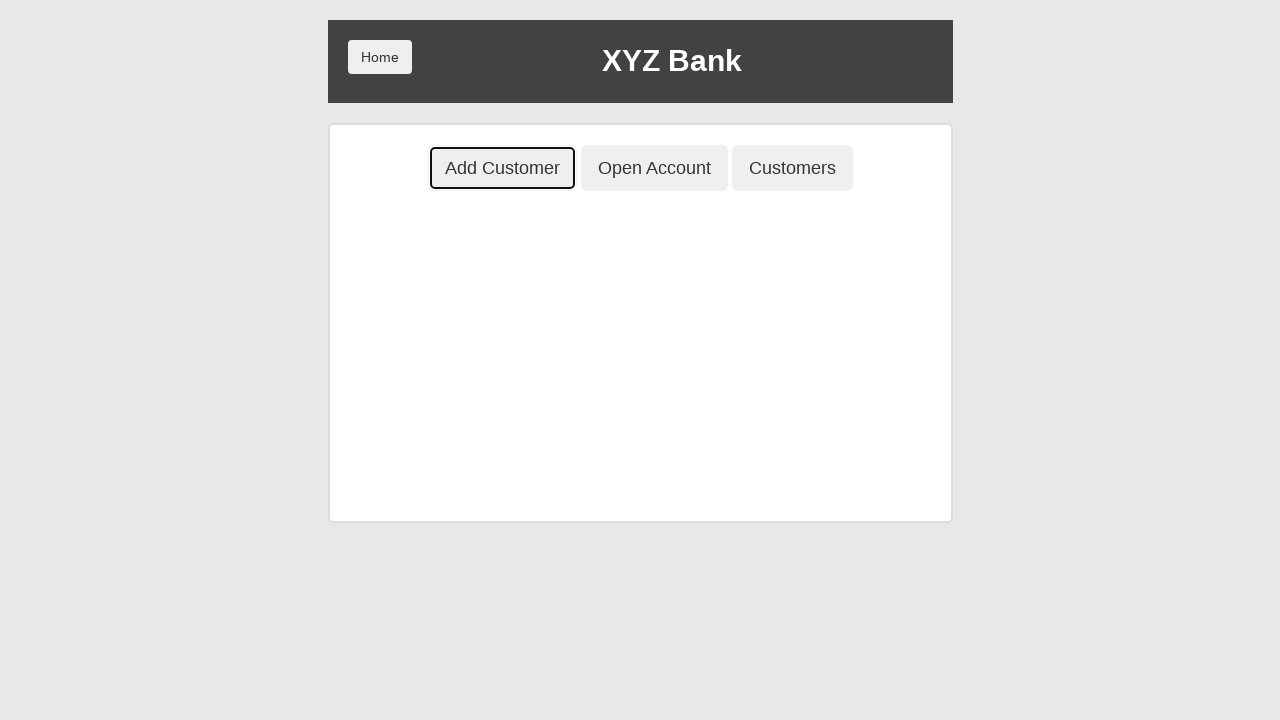

Filled first name field with 'Marcus' on input[ng-model='fName']
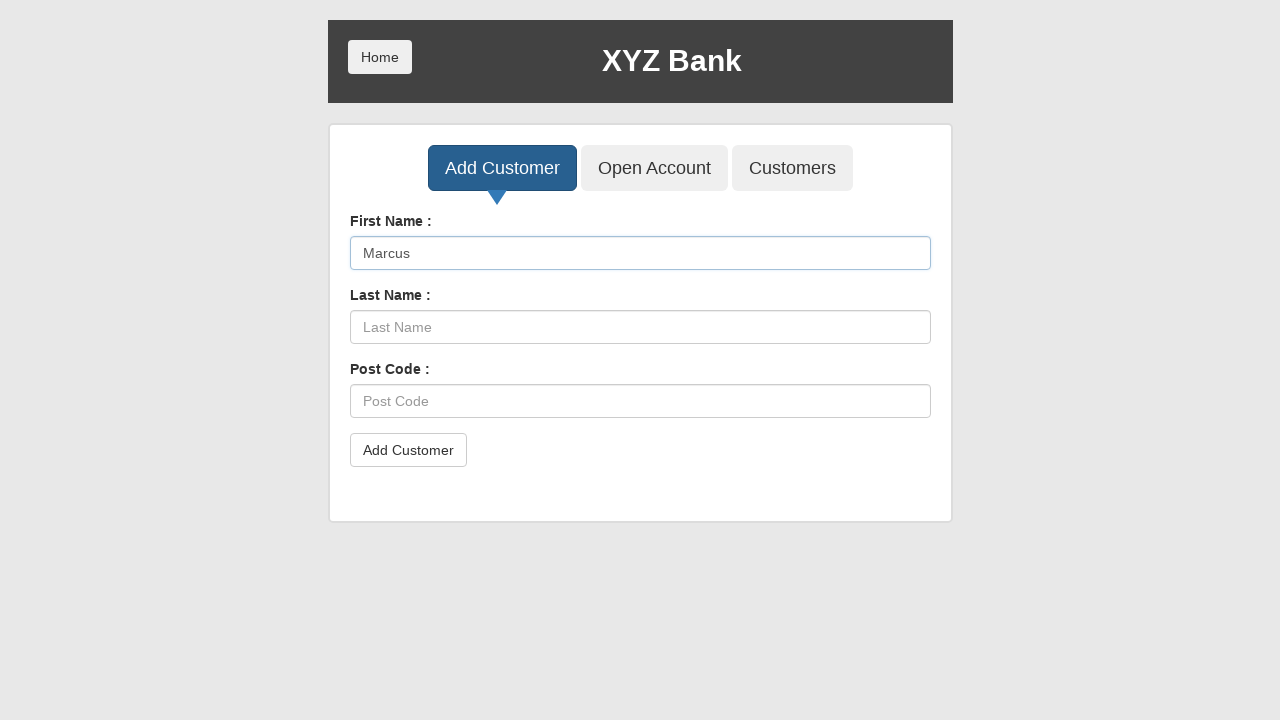

Filled last name field with 'Henderson' on input[ng-model='lName']
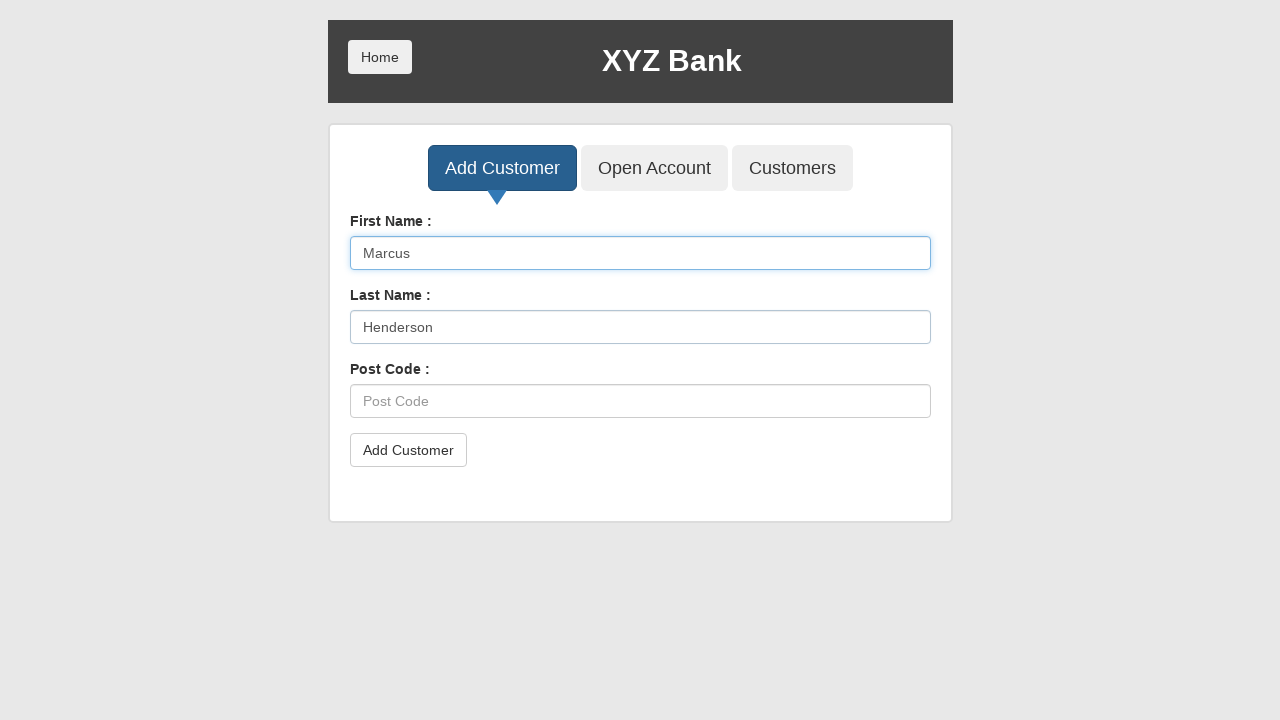

Filled post code field with '90210' on input[ng-model='postCd']
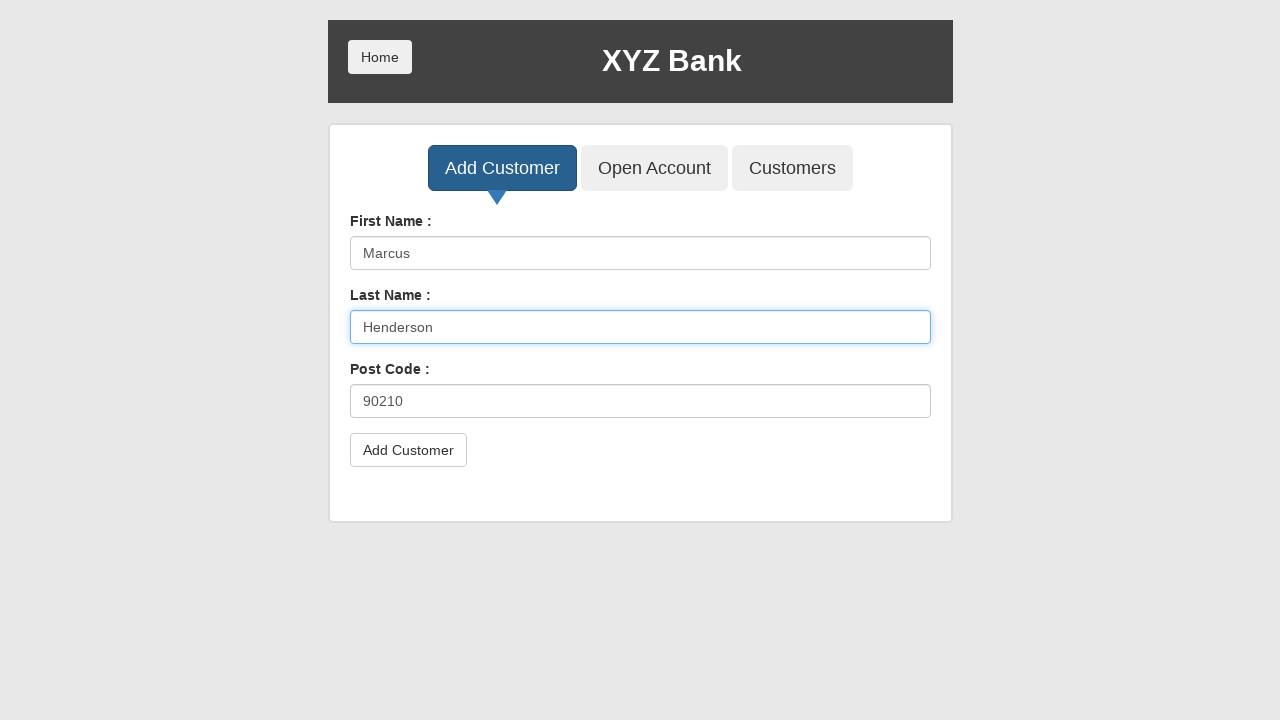

Set up dialog handler to accept dialogs
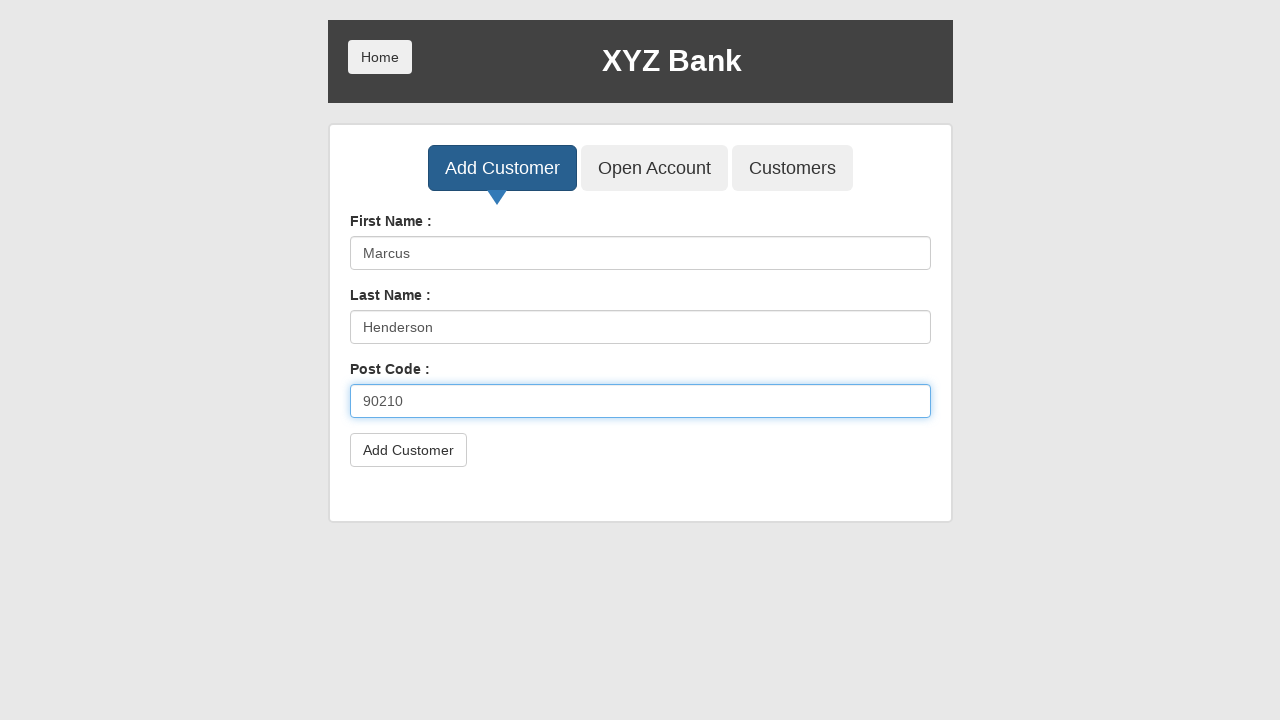

Clicked submit button to add customer at (408, 450) on button[type='submit']
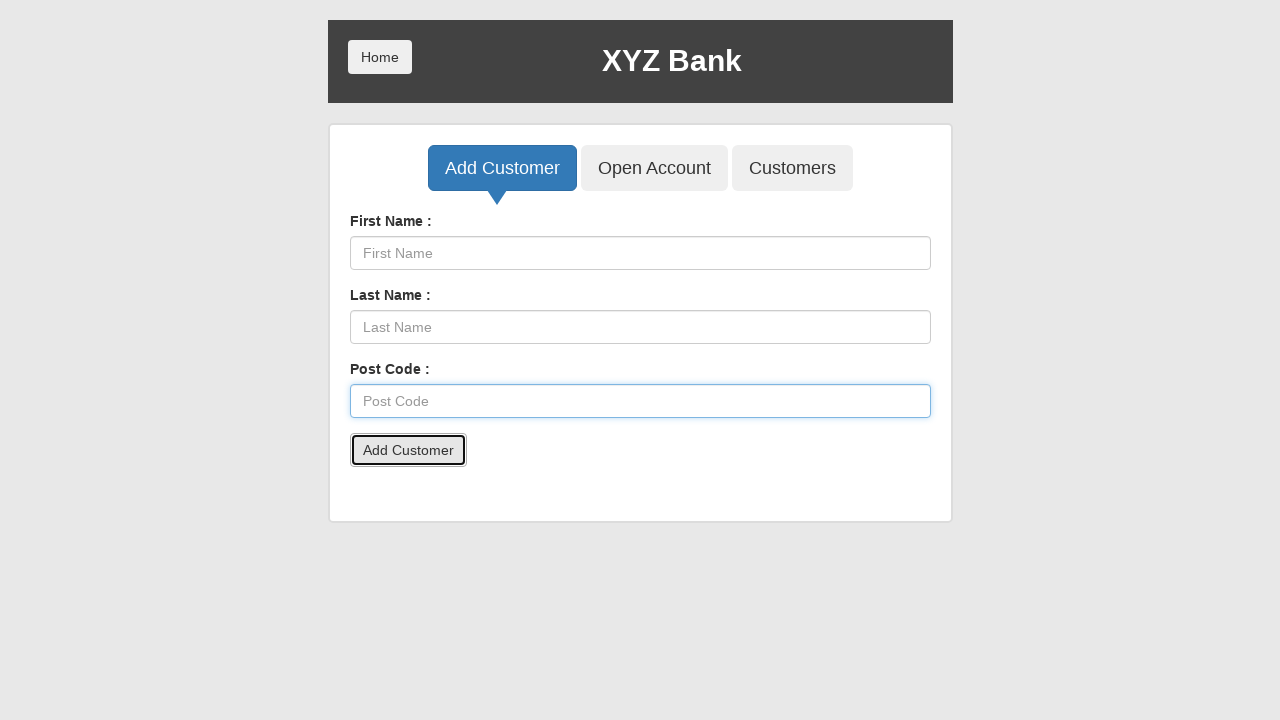

Clicked Customers button to view customers list at (792, 168) on role=button[name='Customers']
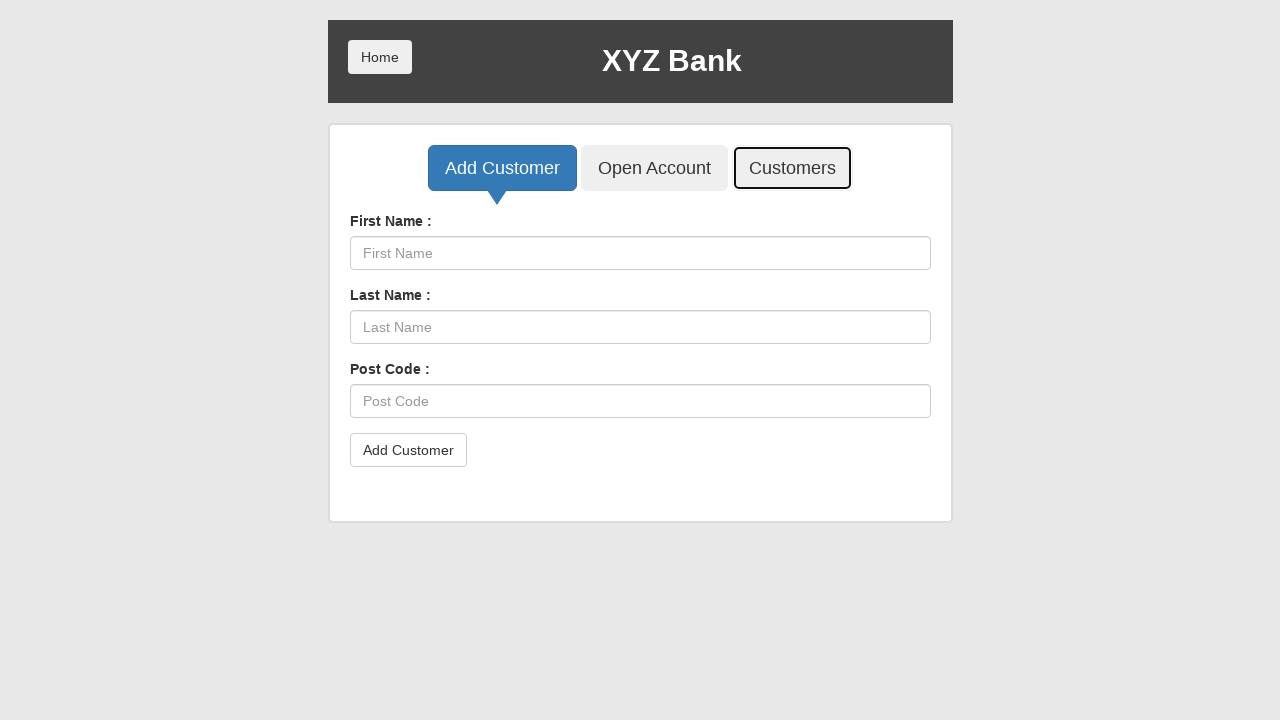

Customers table tbody is now visible
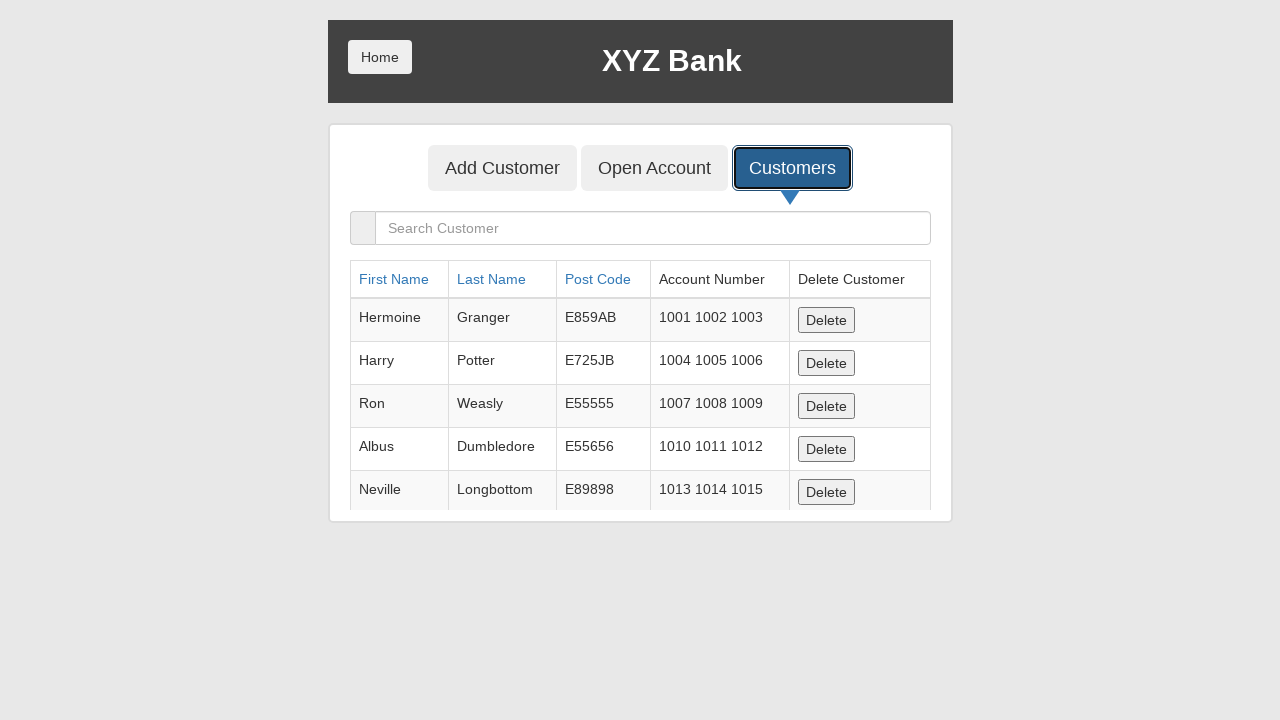

Verified customer row with 'Marcus Henderson' is visible in the customers table
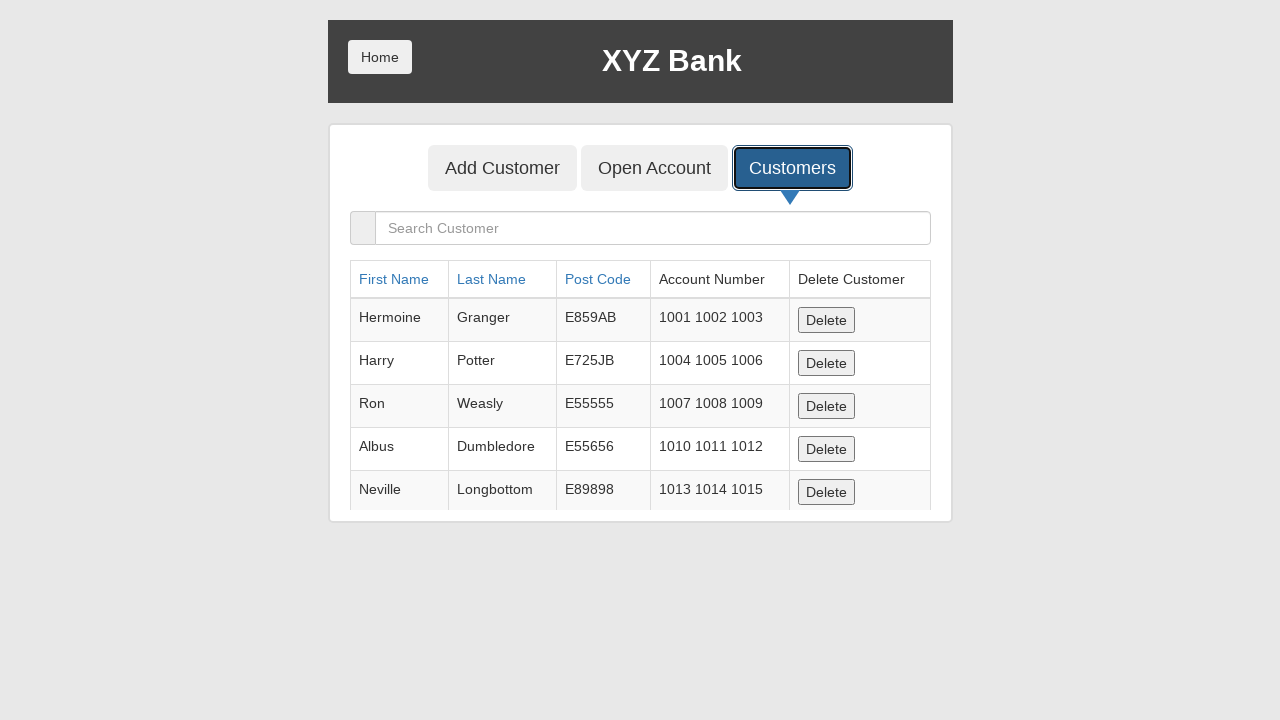

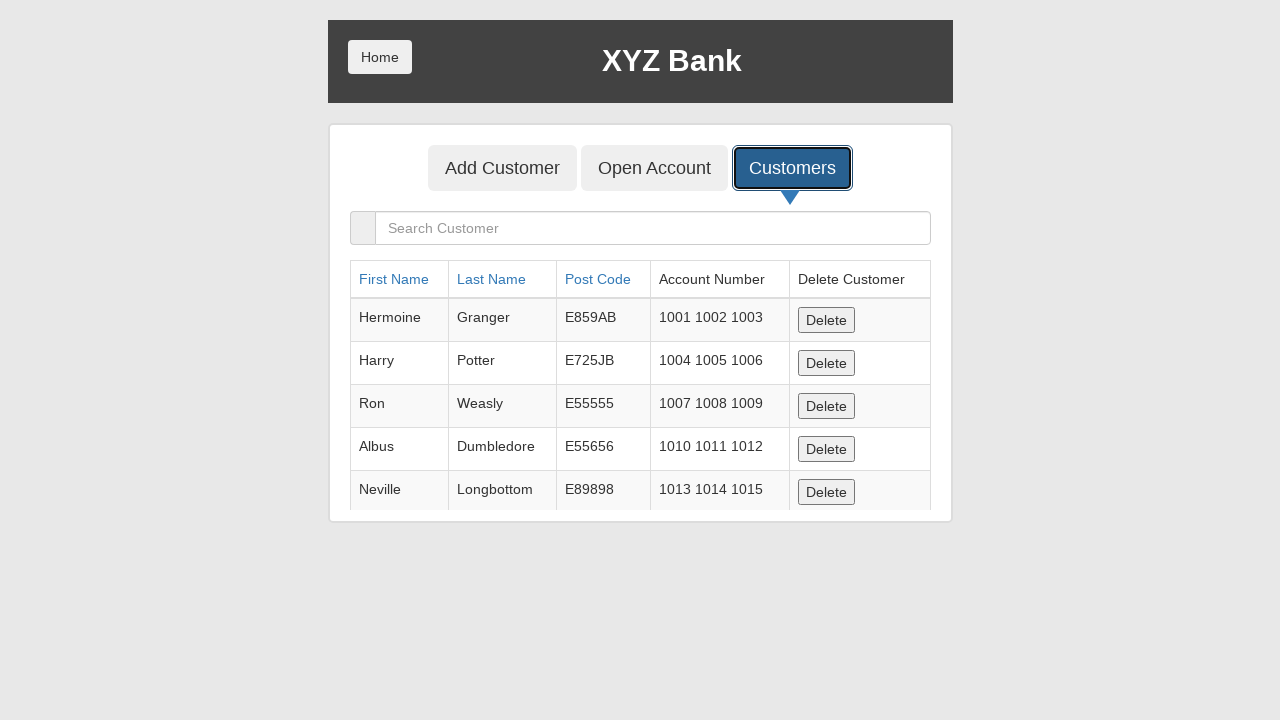